Tests alert handling by clicking a button to show an alert, accepting it, and verifying the output text

Starting URL: https://atidcollege.co.il/Xamples/ex_switch_navigation.html

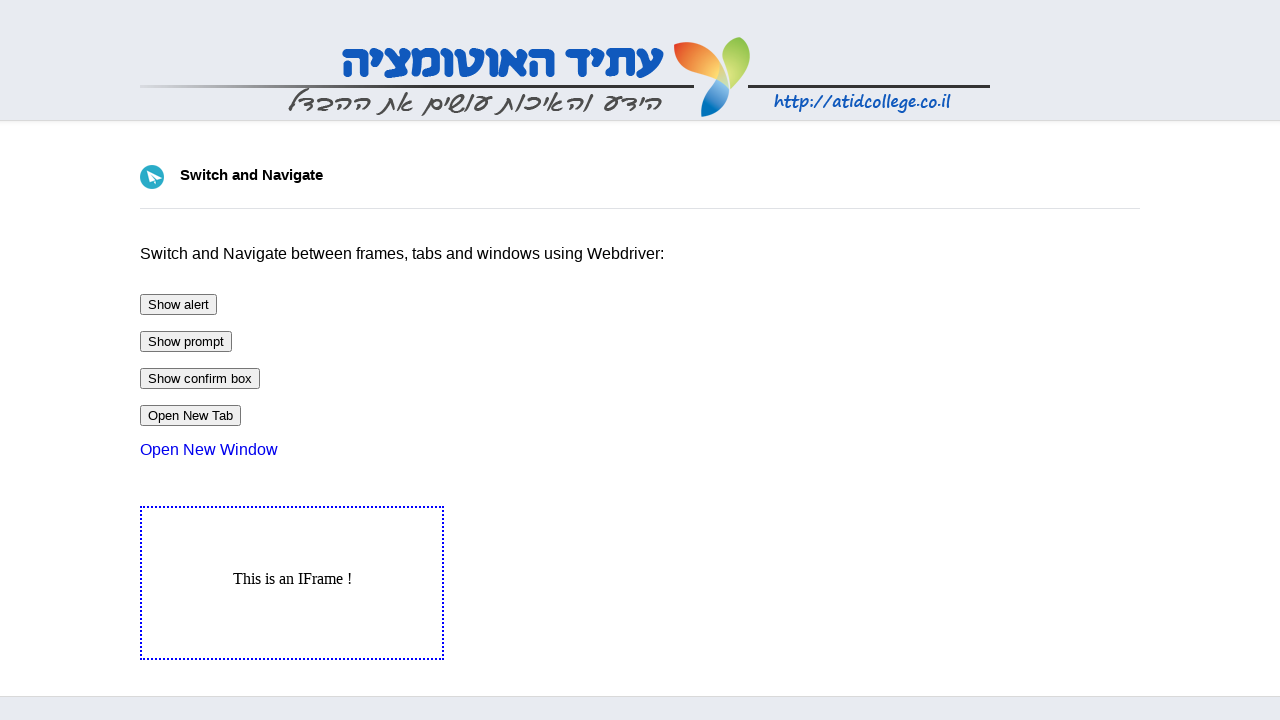

Navigated to alert handling test page
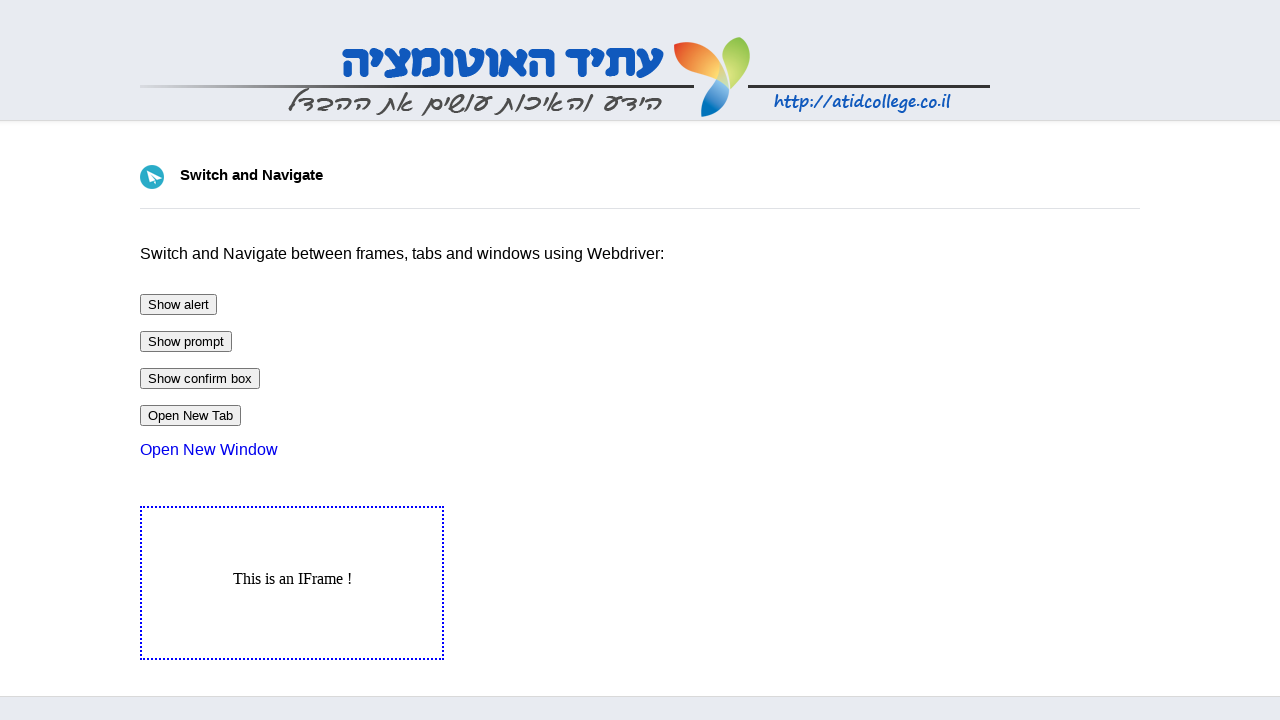

Clicked button to show alert at (178, 304) on input#btnAlert
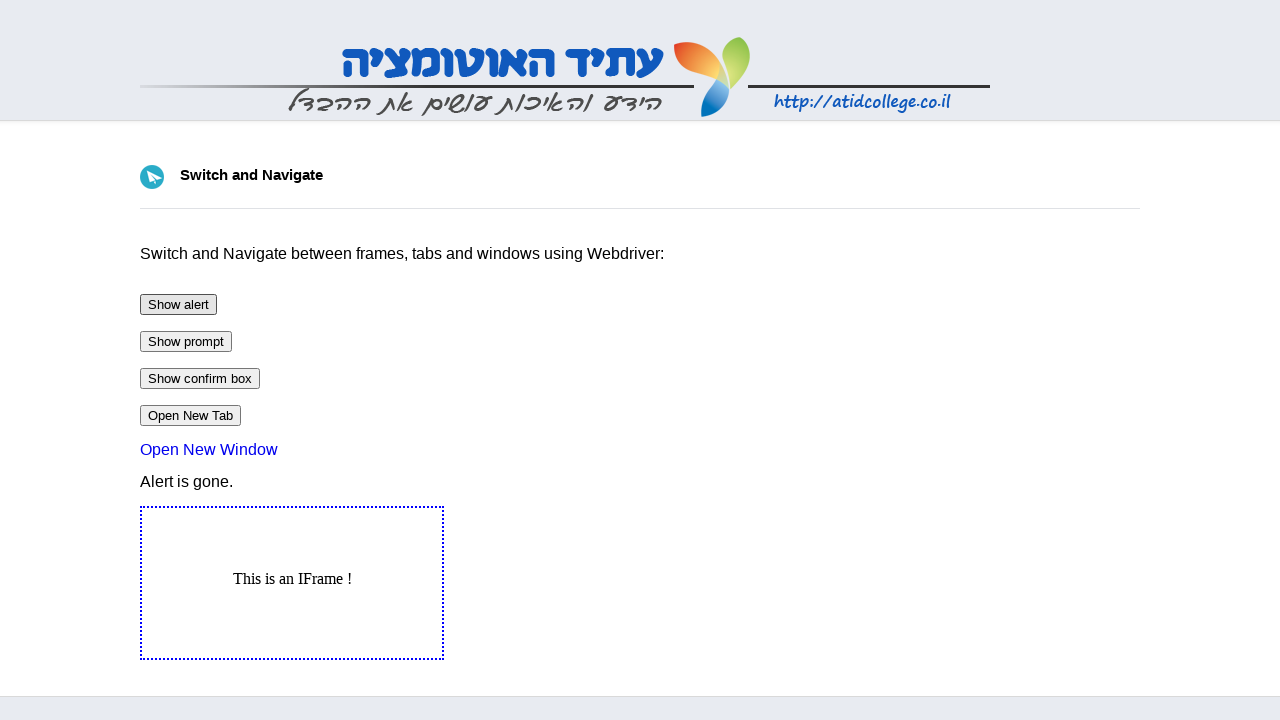

Set up dialog handler to accept alerts
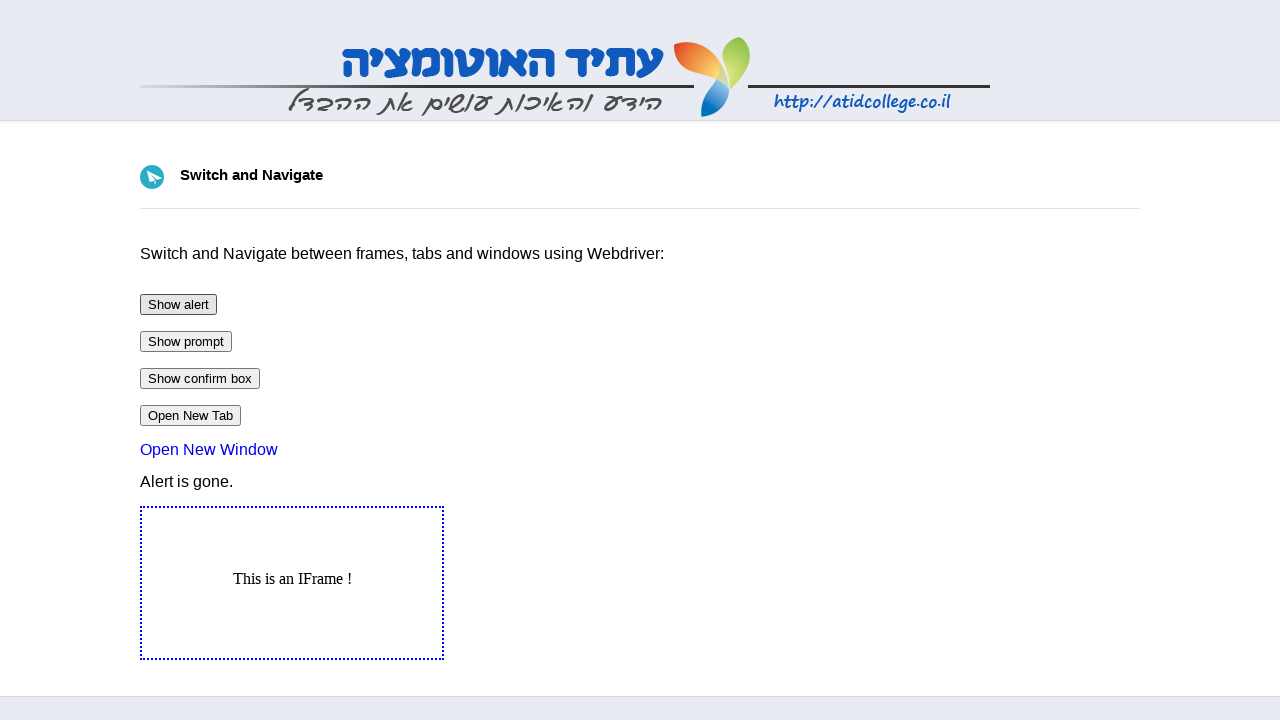

Located output element
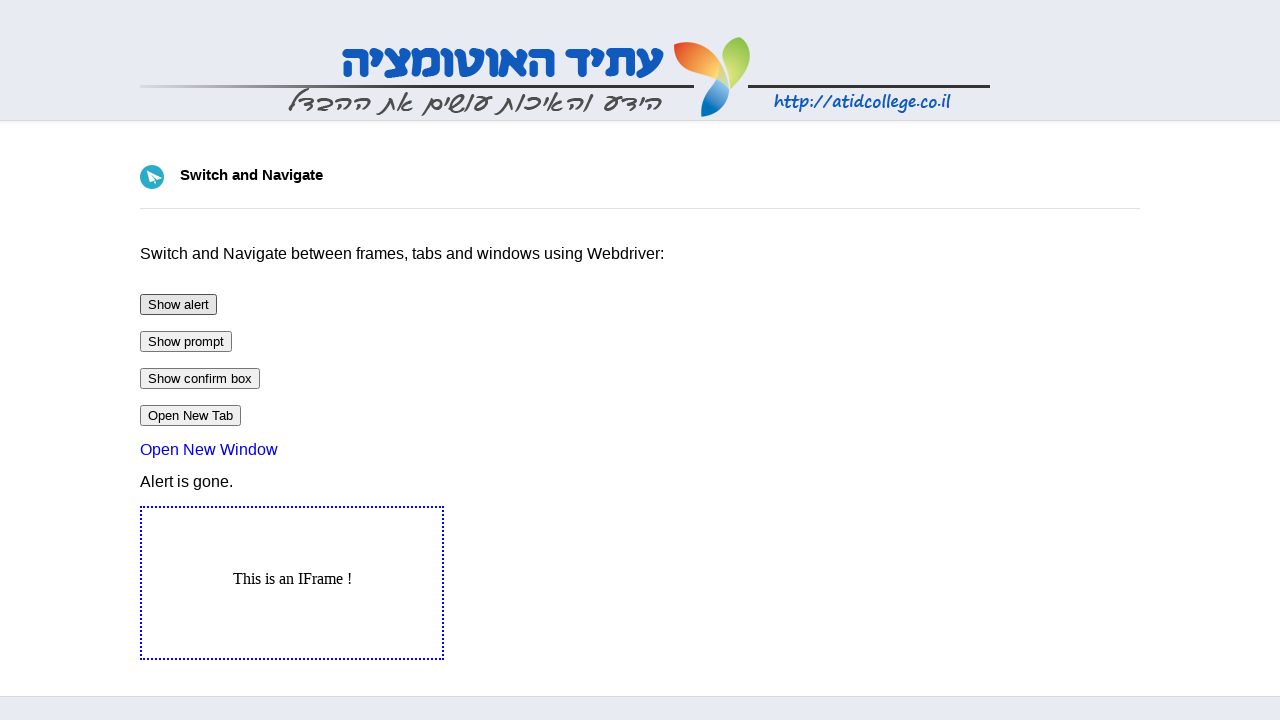

Output element appeared and is visible
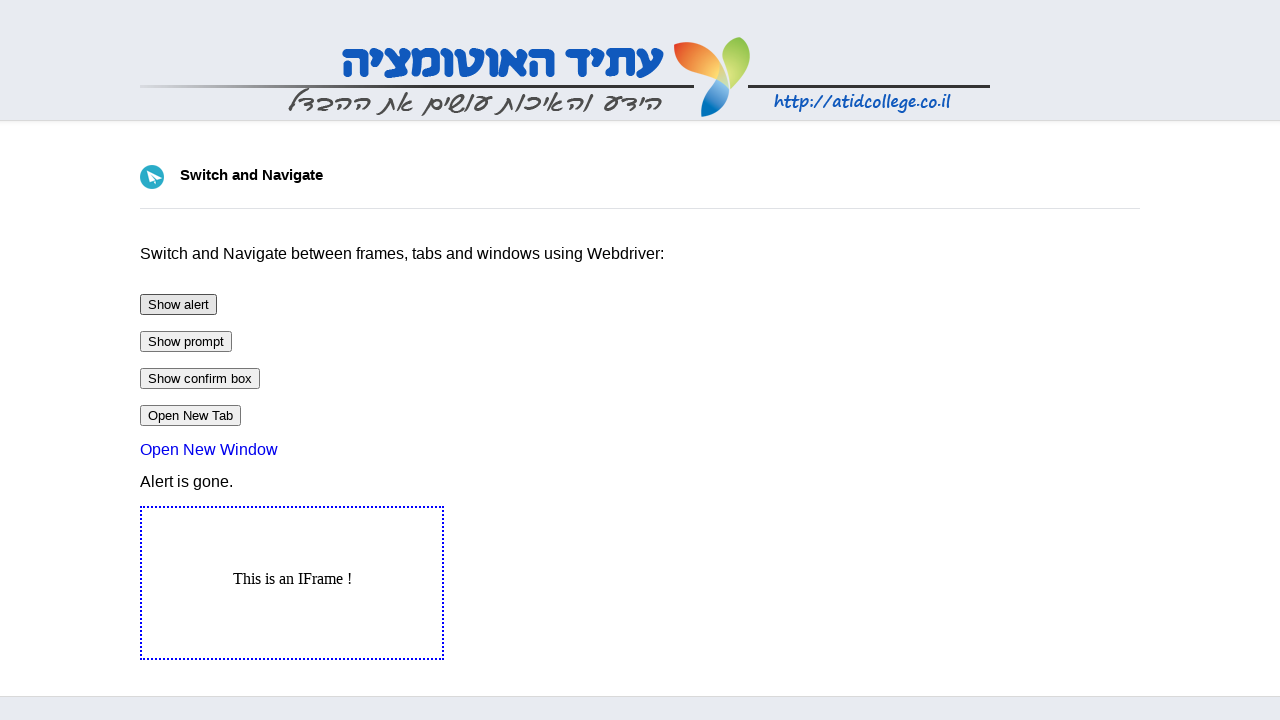

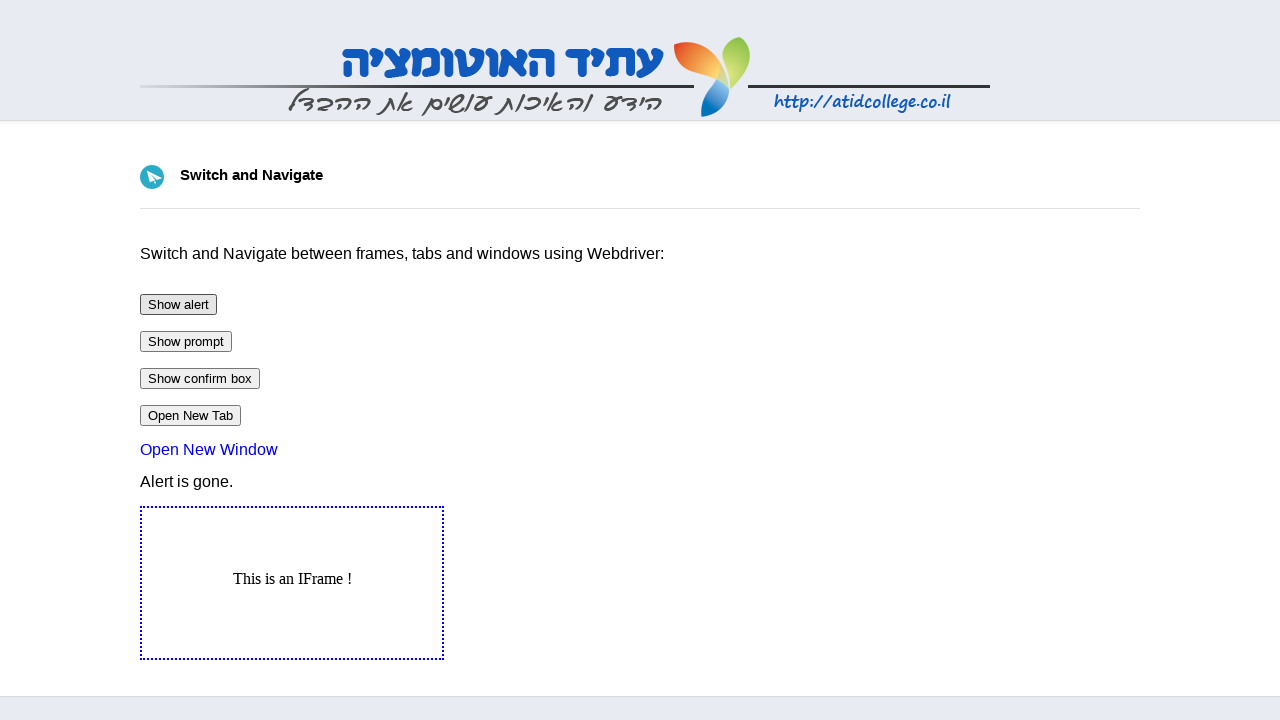